Tests different types of JavaScript alert dialogs including confirmation alerts and prompt alerts with text input

Starting URL: http://demo.automationtesting.in/Alerts.html

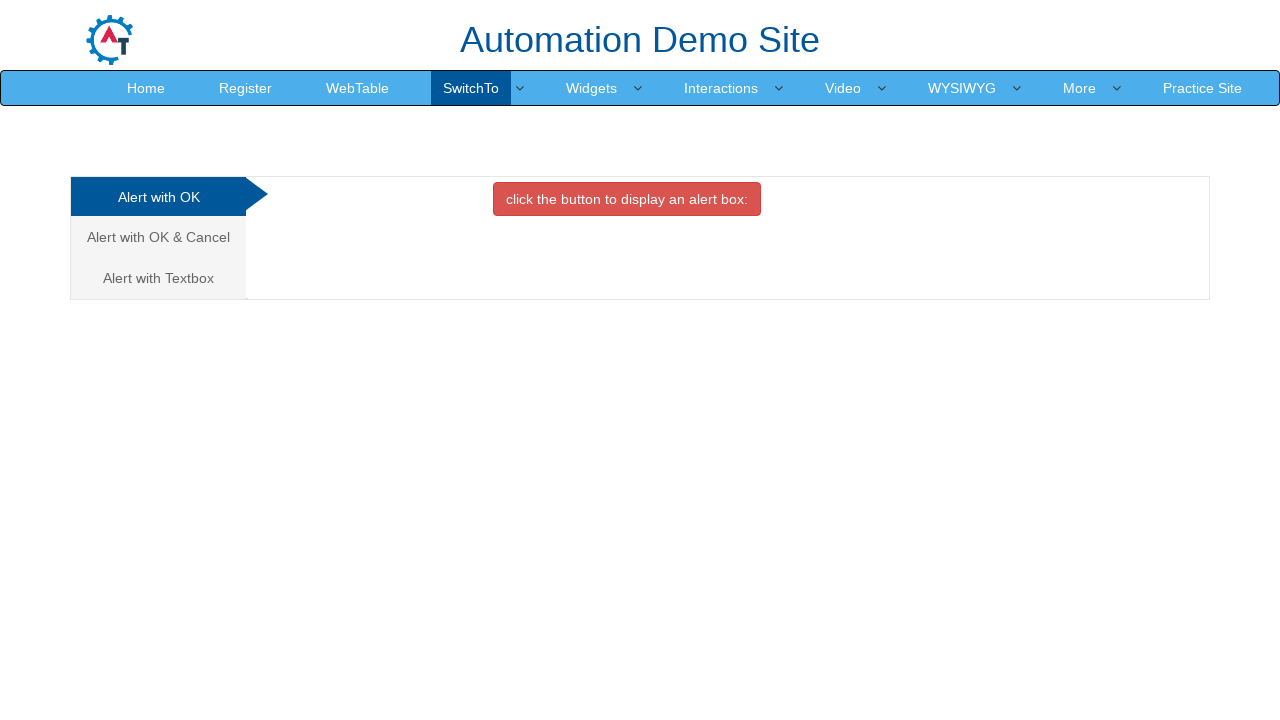

Clicked on 'Alert with OK & Cancel' link at (158, 237) on a:has-text('Alert with OK & Cancel')
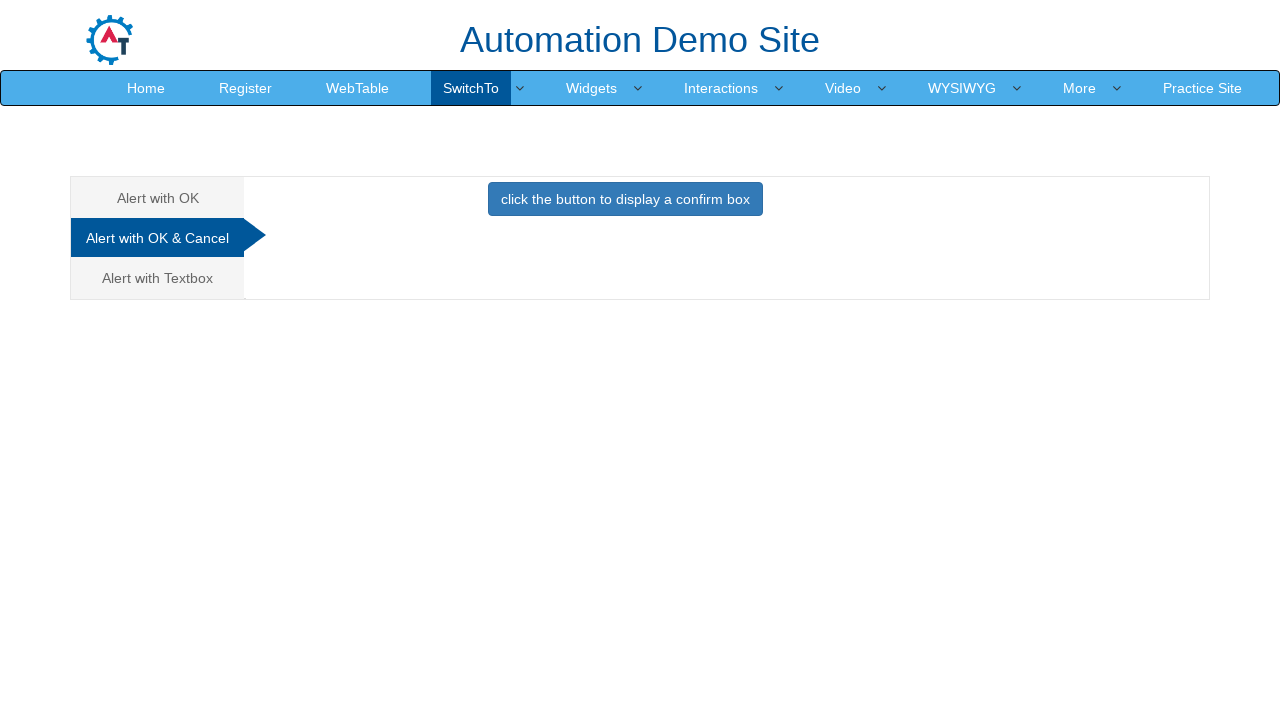

Clicked button to display confirmation alert at (625, 199) on button:has-text('click the button to display a confirm')
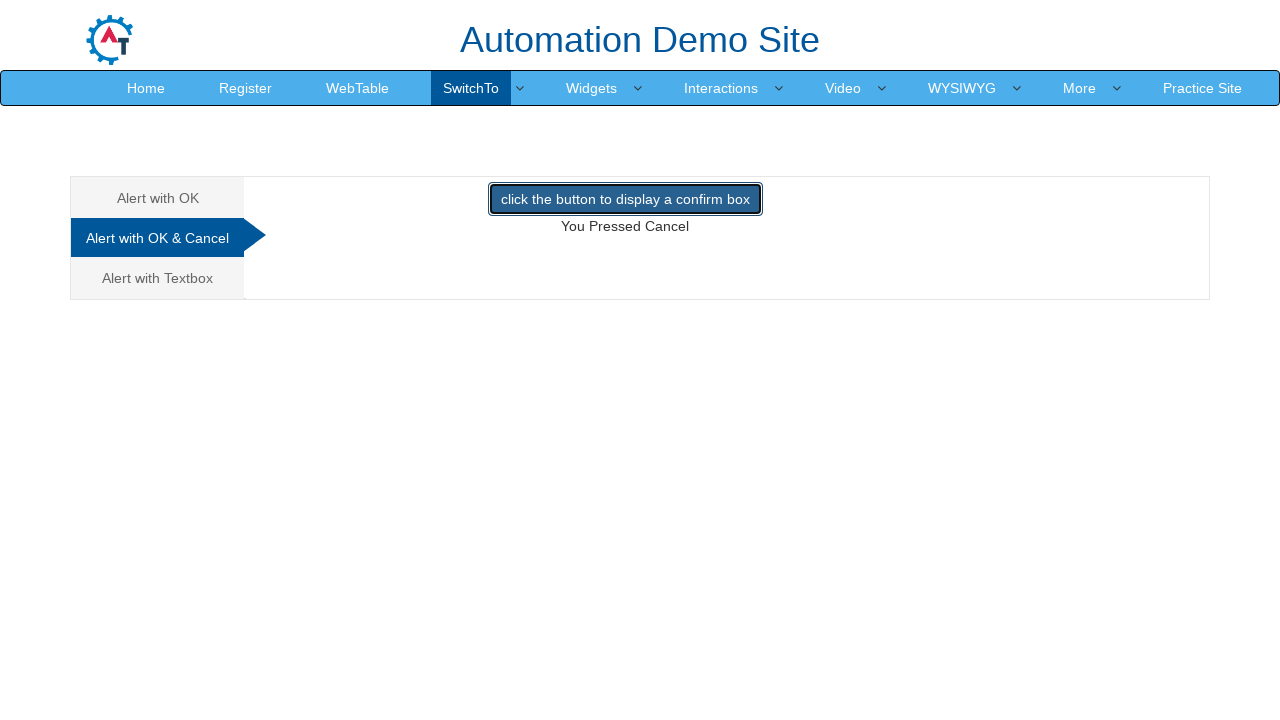

Set up dialog handler to dismiss confirmation alert
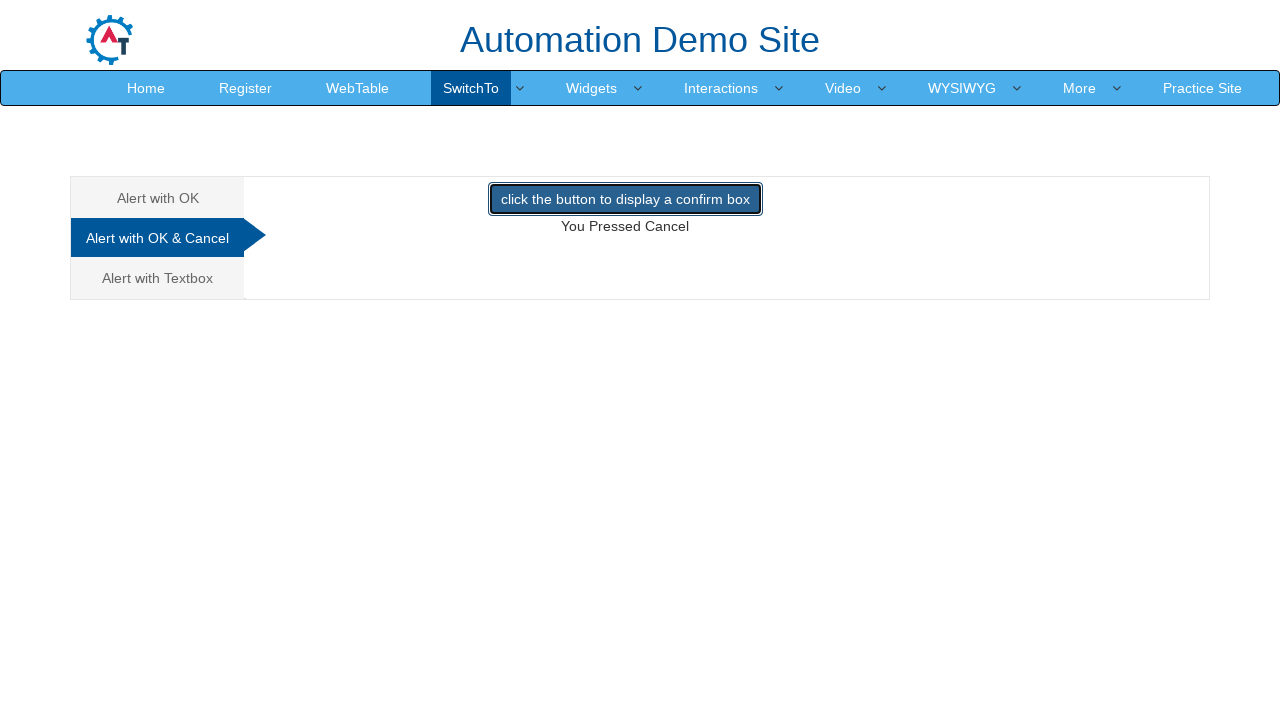

Waited 3 seconds for dialog to be dismissed
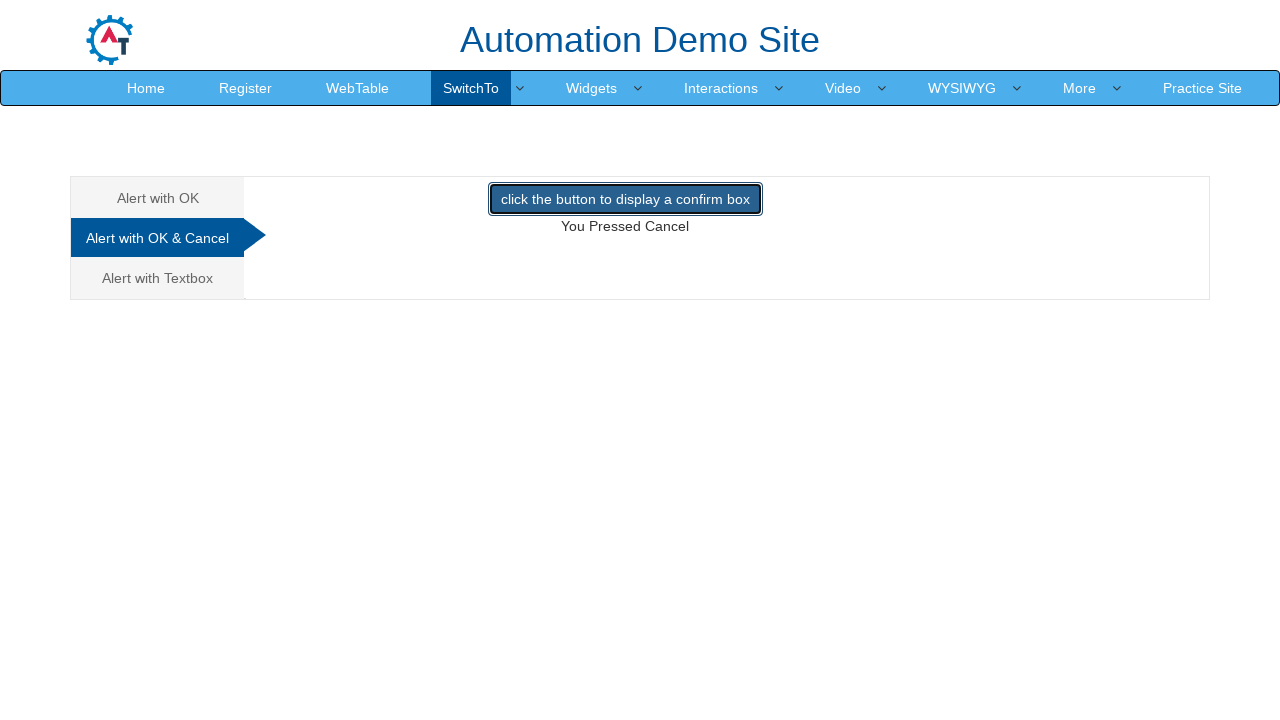

Clicked on 'Alert with Textbox' link at (158, 278) on a:has-text('Alert with Textbox')
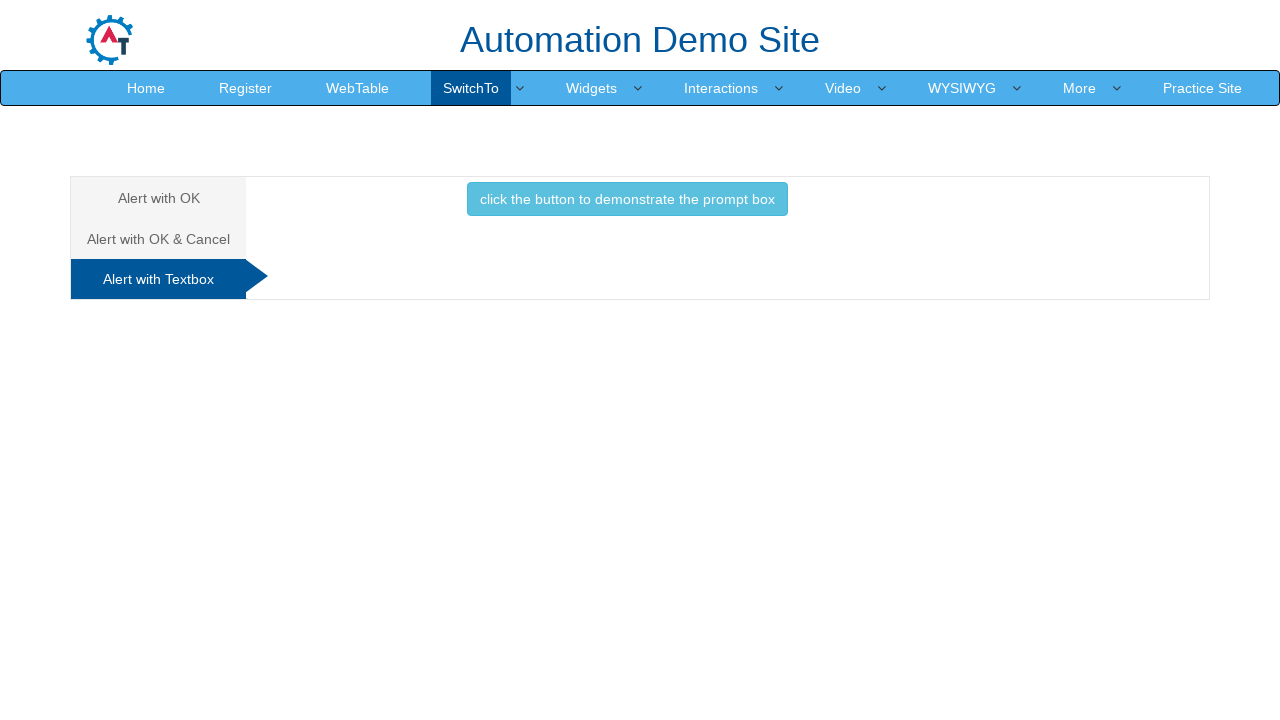

Set up dialog handler to accept prompt with text 'Vrinda'
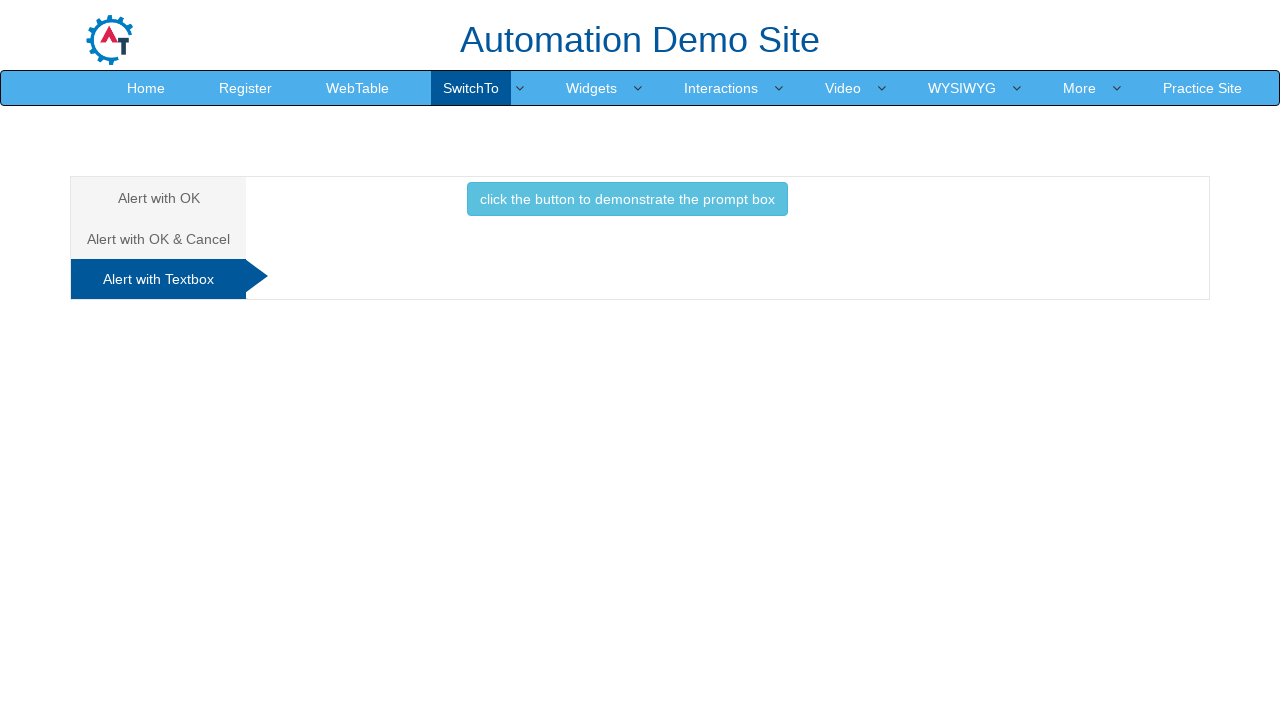

Clicked button to display prompt alert with textbox at (627, 199) on button:has-text('click the button to demo')
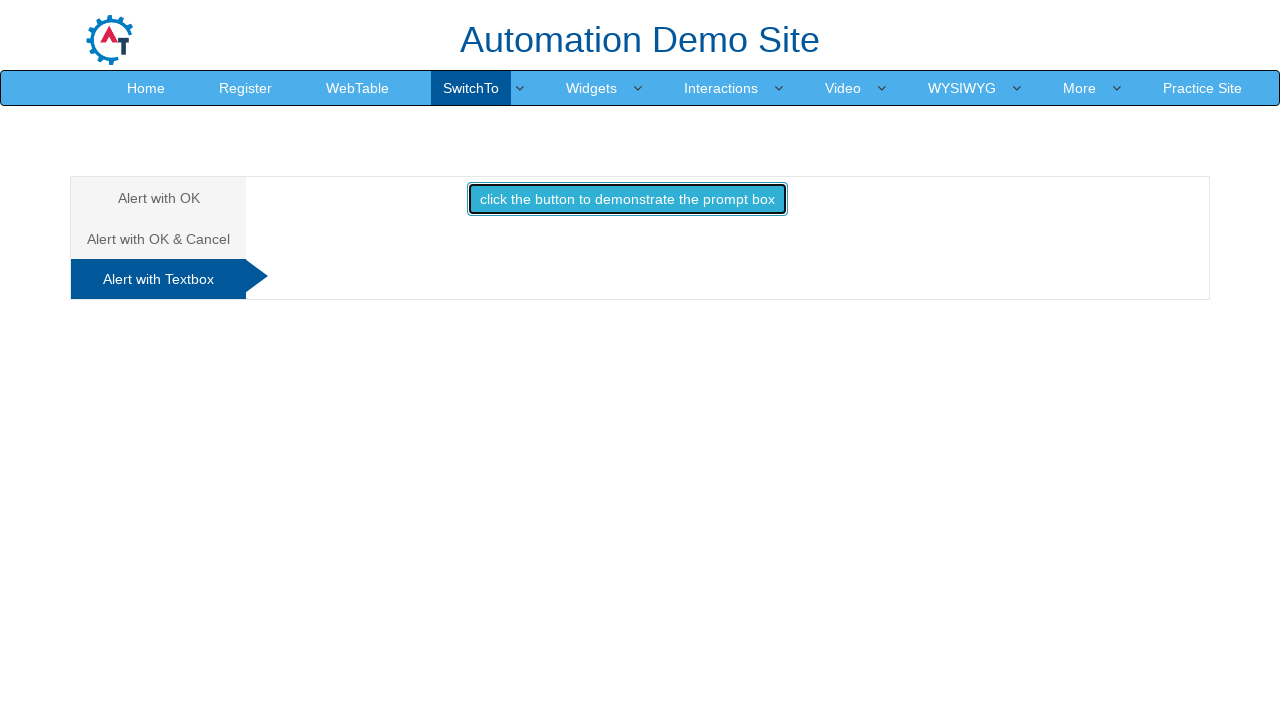

Waited 3 seconds for prompt to be accepted
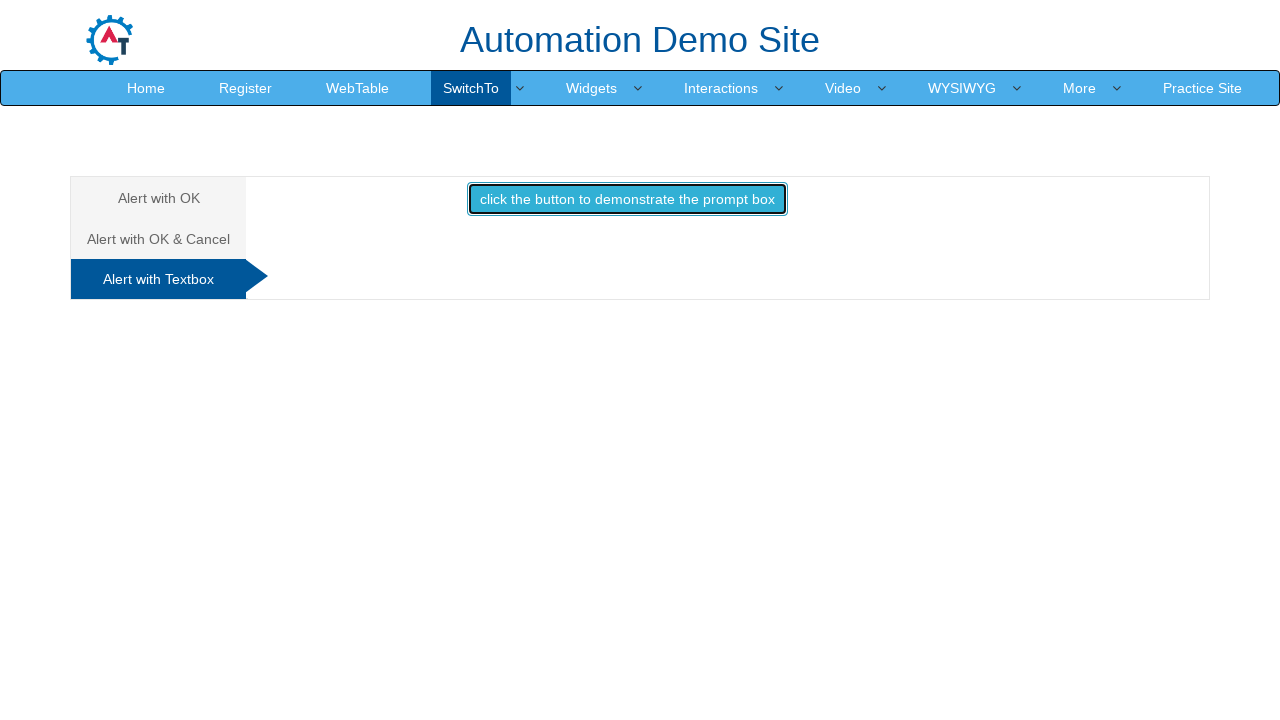

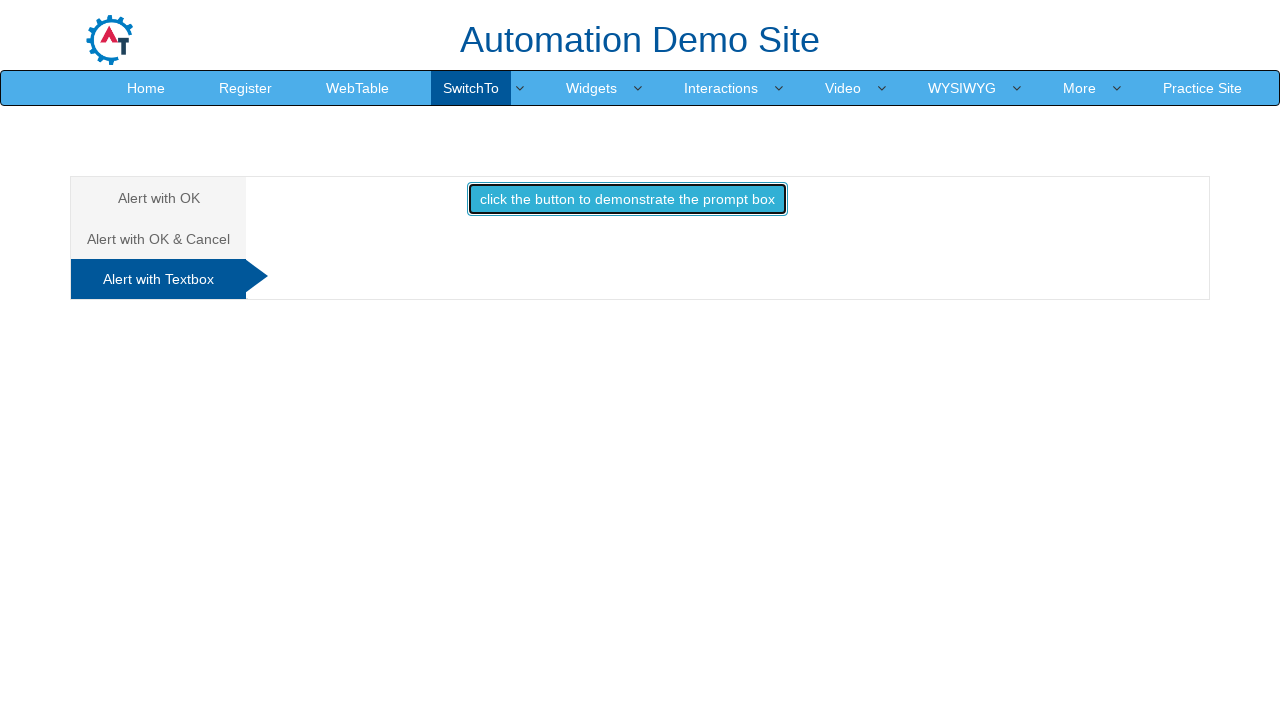